Navigates to the Playwright homepage, then redirects to the Java API documentation page and verifies both pages load successfully.

Starting URL: https://playwright.dev/

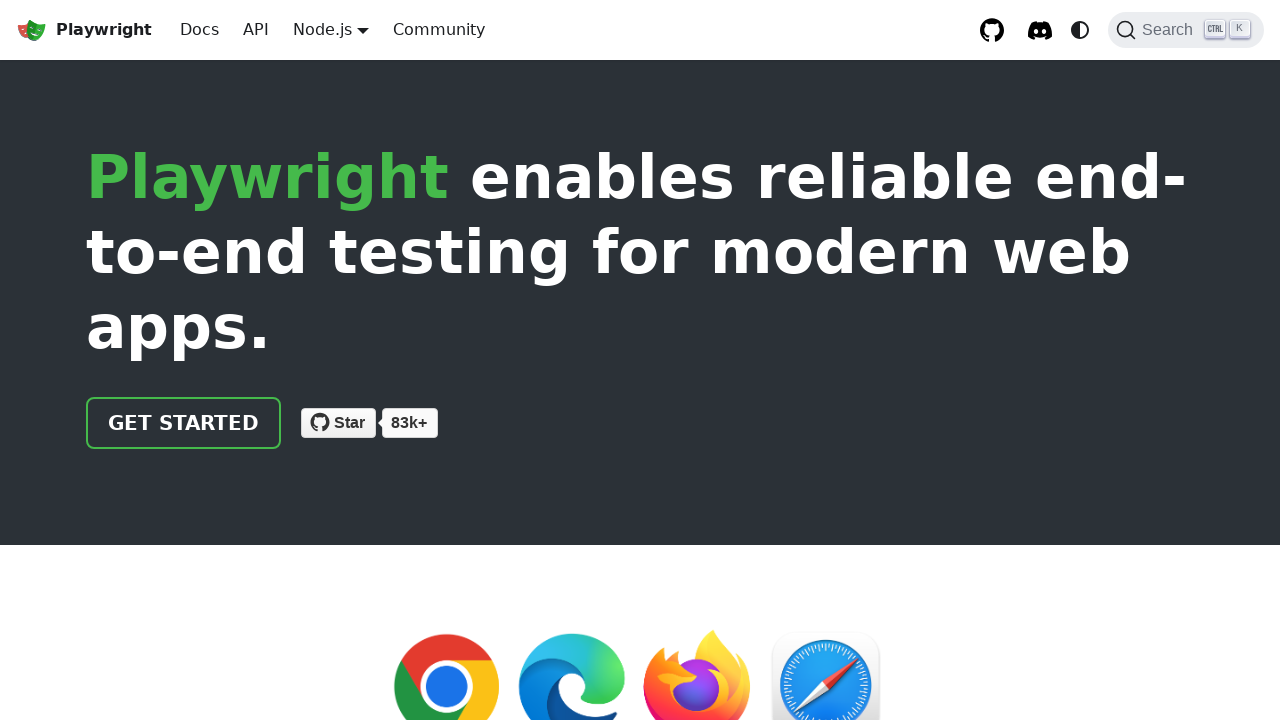

Waited for Playwright homepage to load (domcontentloaded)
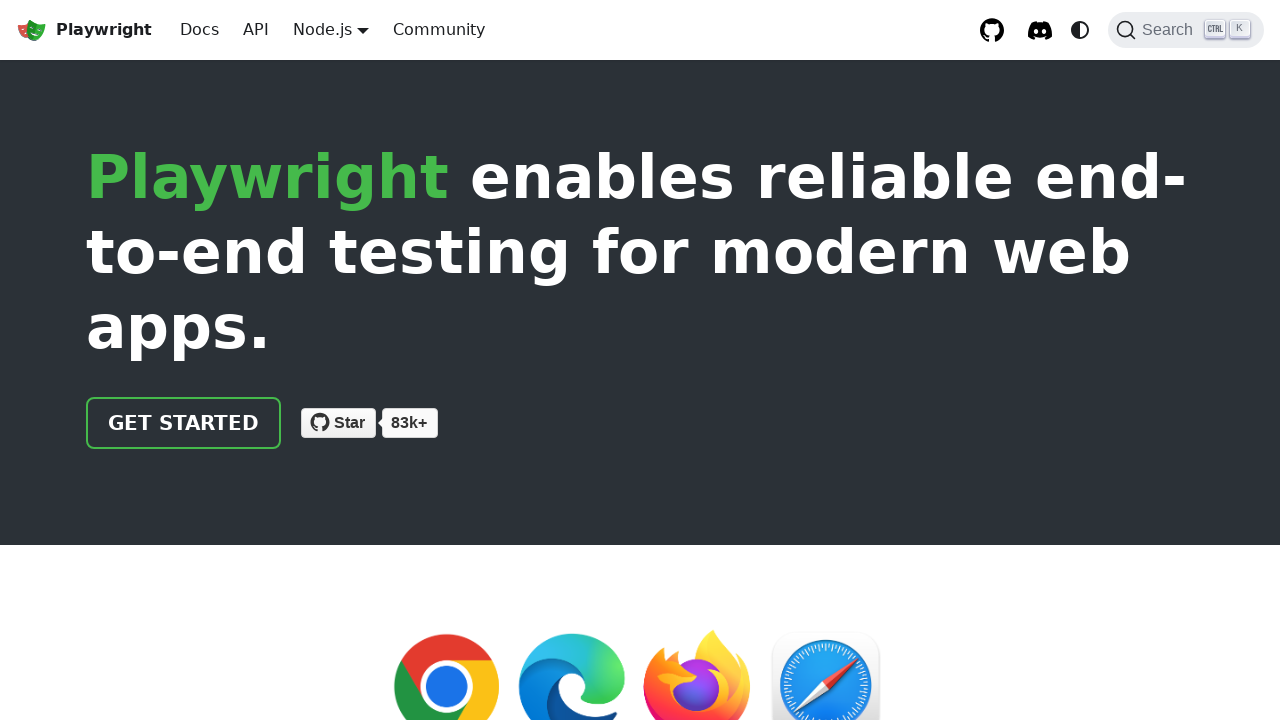

Navigated to Java API documentation page
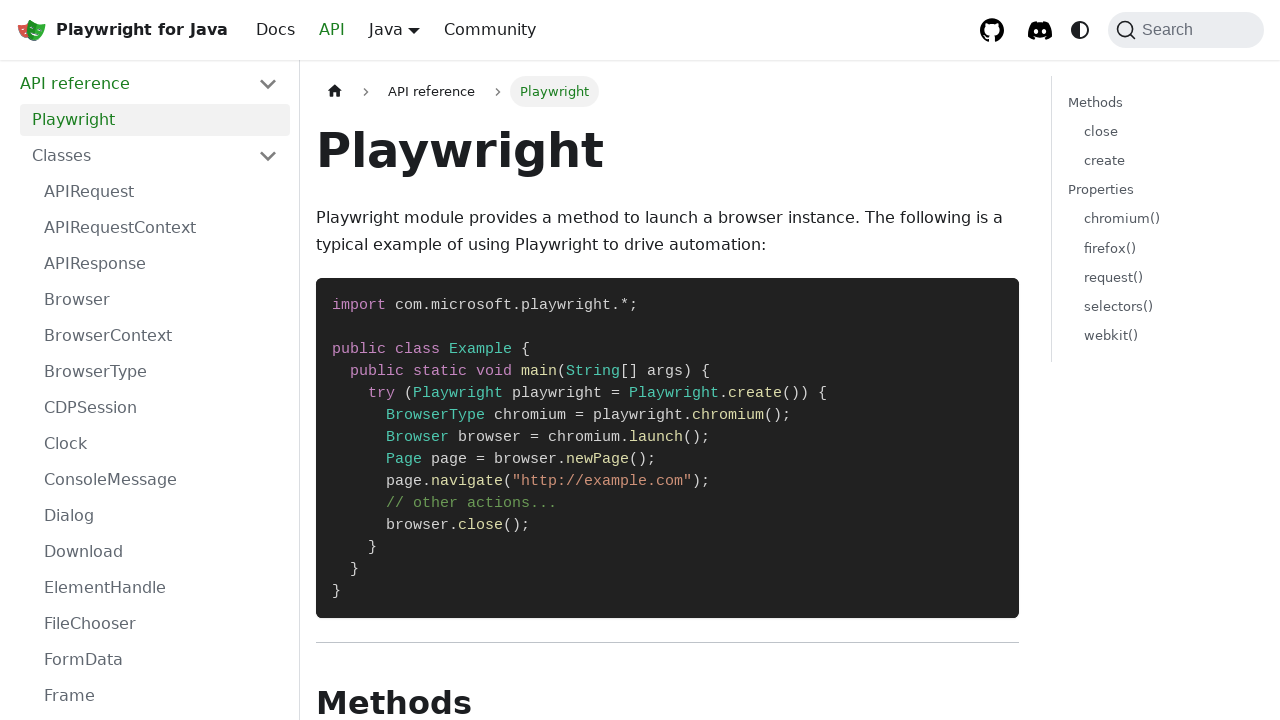

Waited for Java API documentation page to load (domcontentloaded)
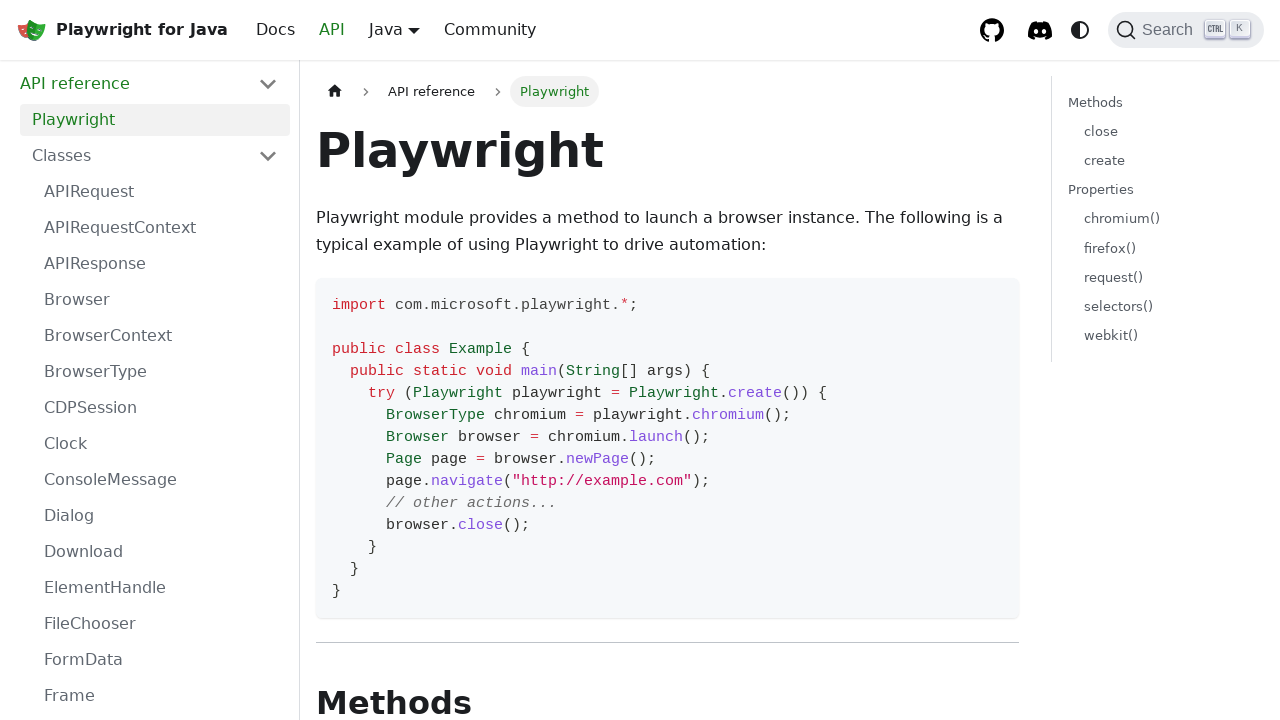

Verified article element is present on Java API documentation page
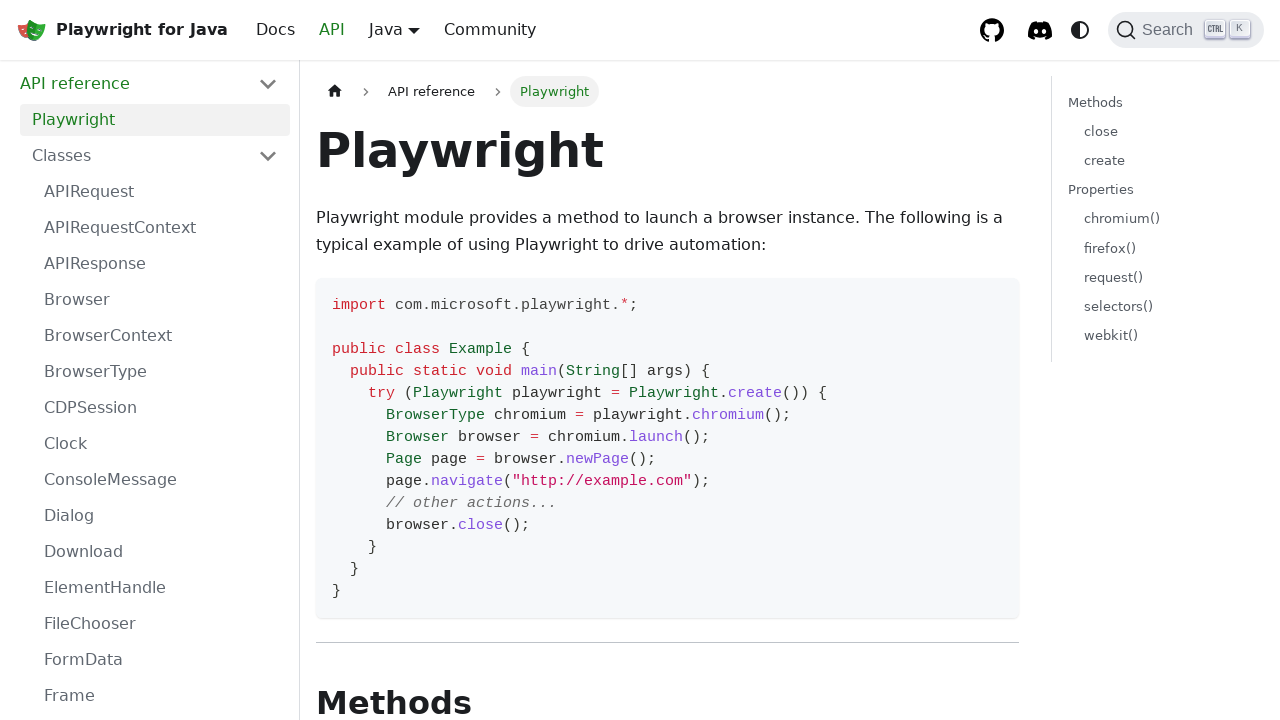

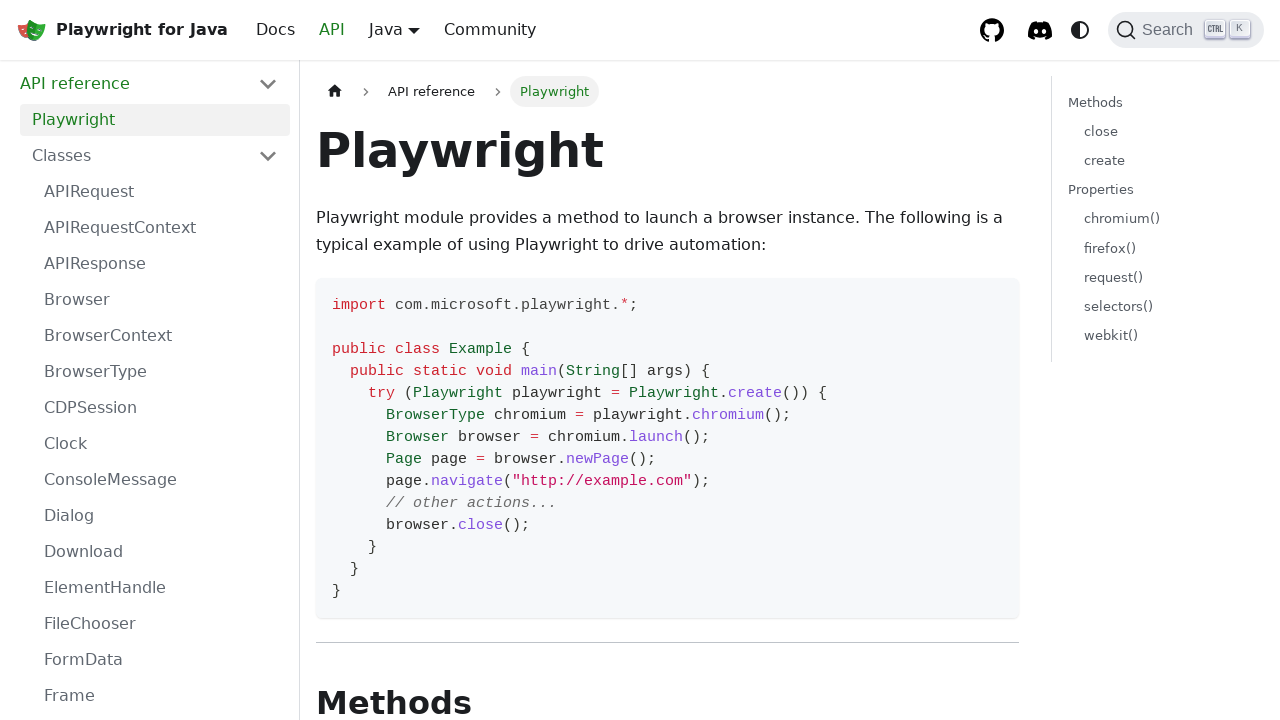